Reads two numbers from the page, calculates their sum, selects the result from a dropdown list, and submits.

Starting URL: http://suninjuly.github.io/selects1.html

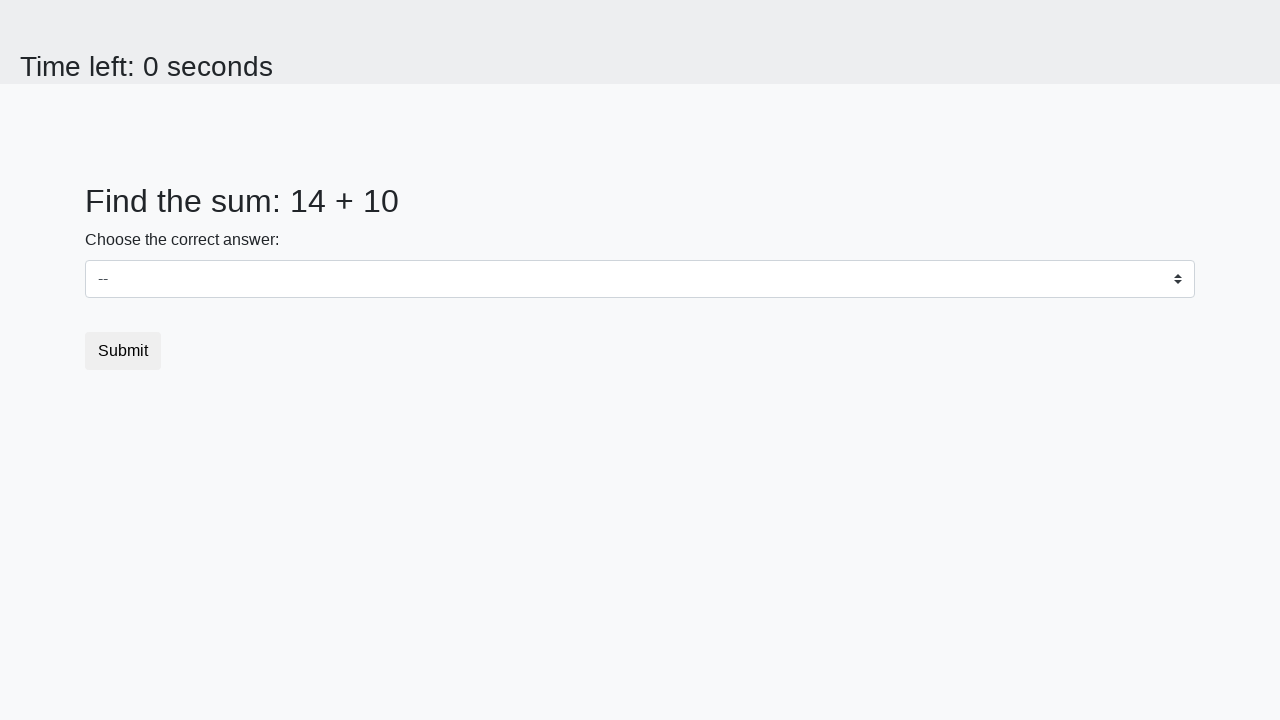

Read first number from #num1 element
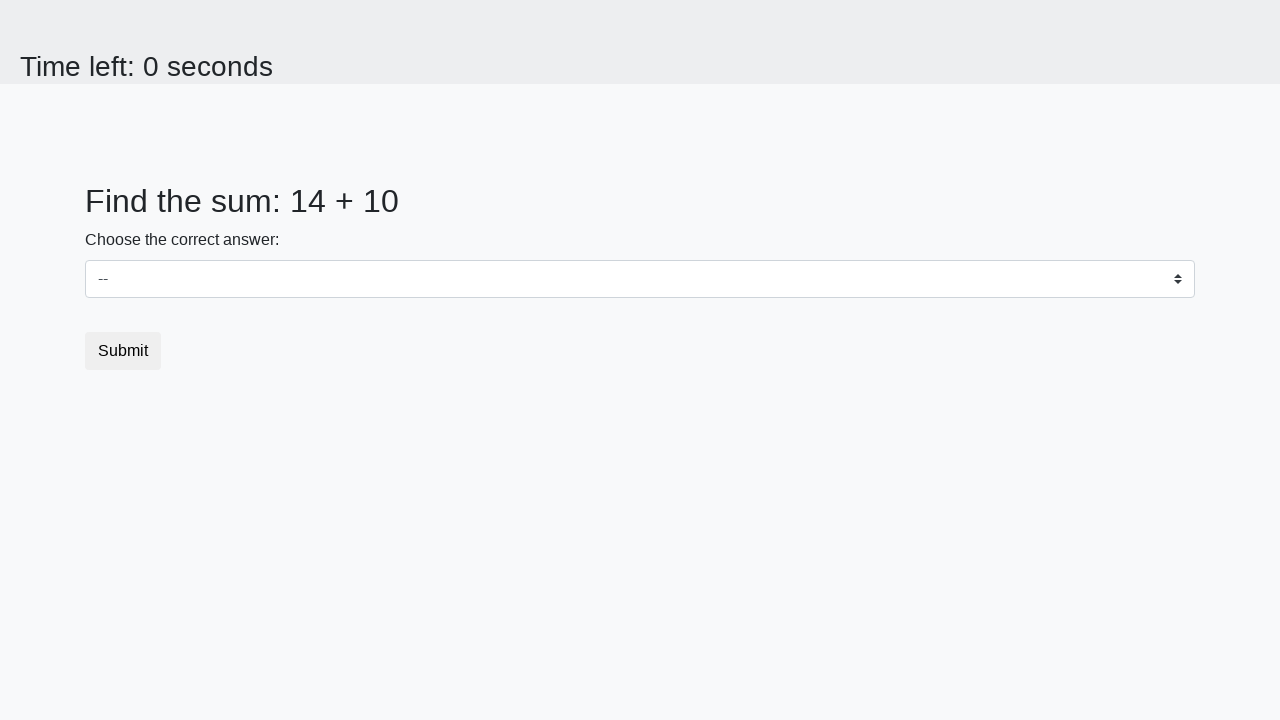

Read second number from #num2 element
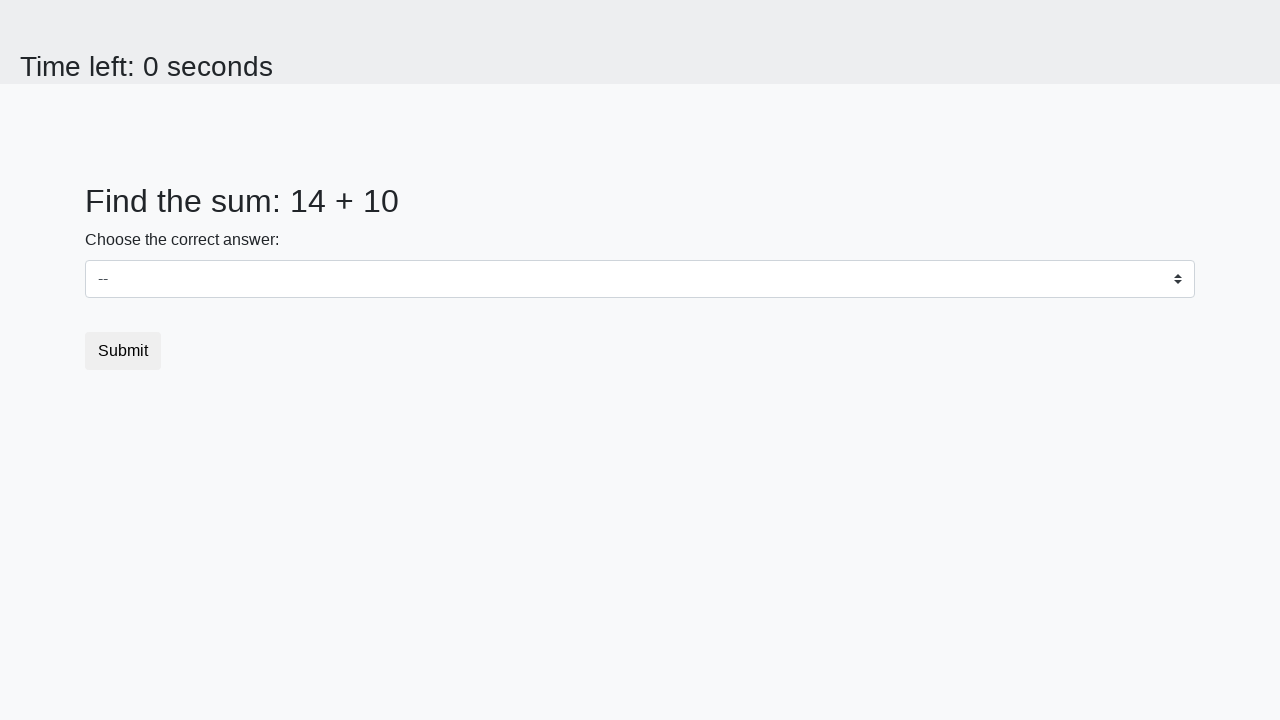

Calculated sum of 14 + 10 = 24
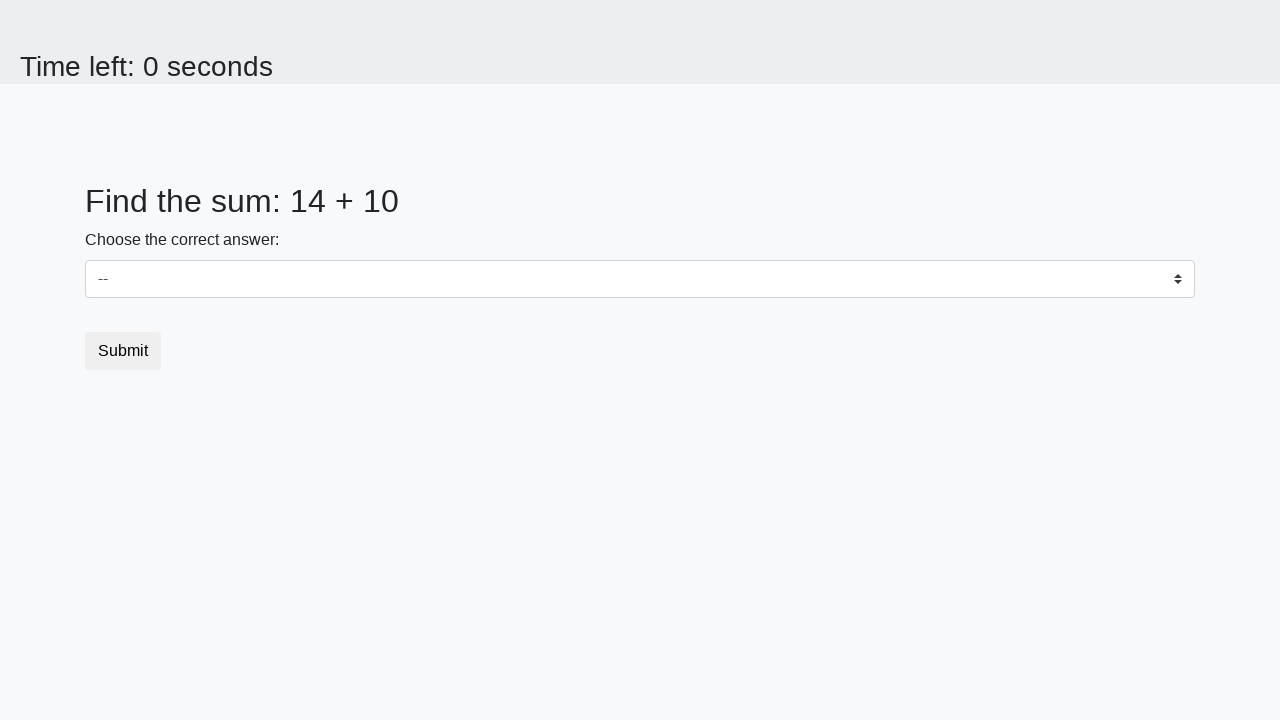

Selected calculated sum '24' from dropdown on select
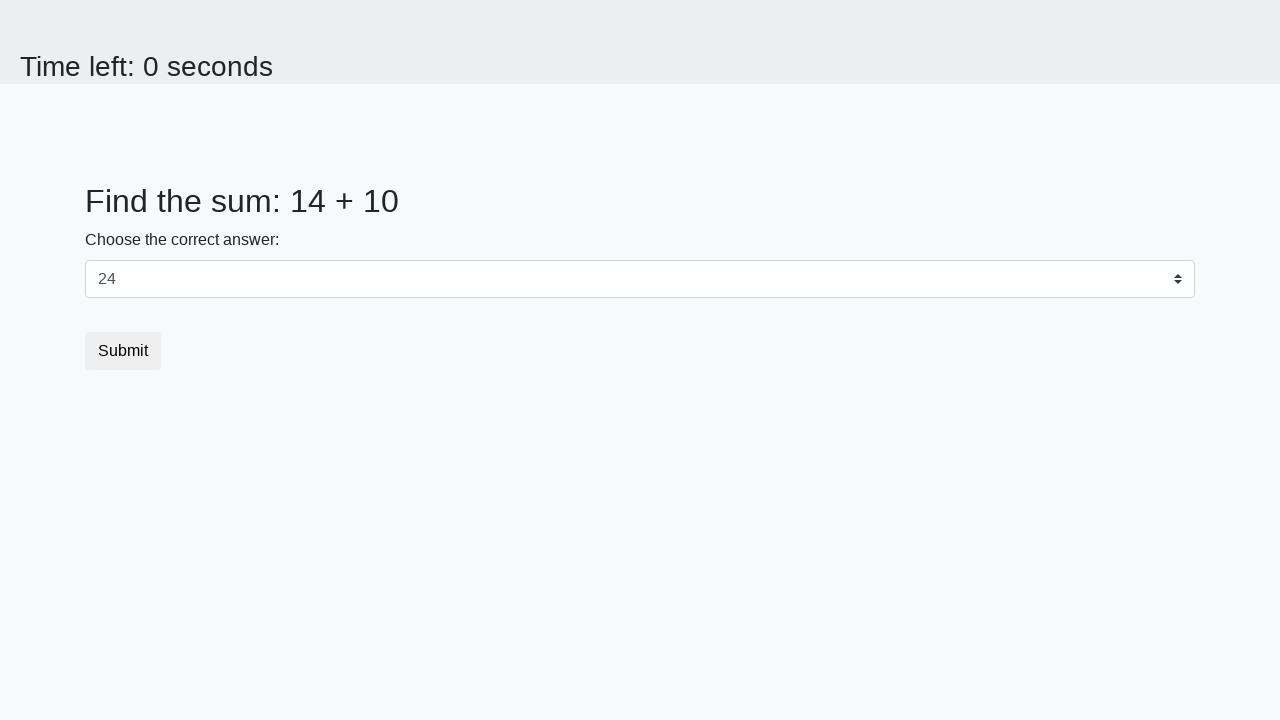

Clicked submit button at (123, 351) on button
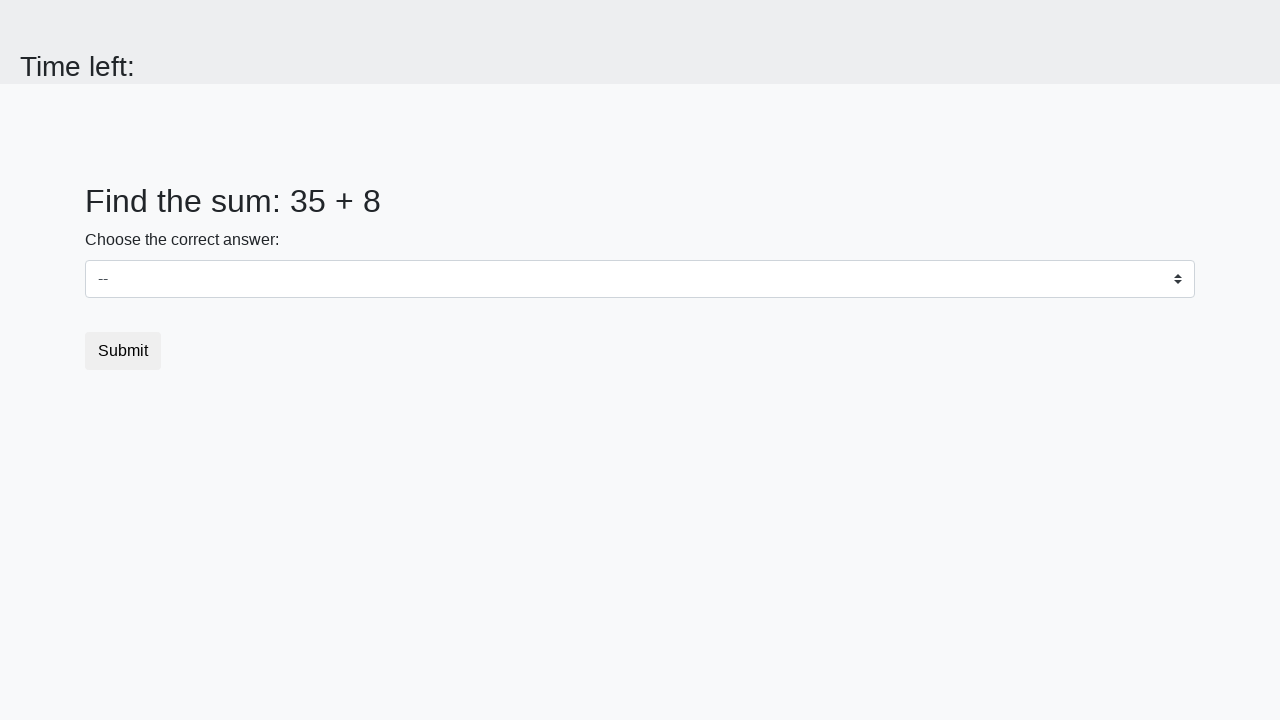

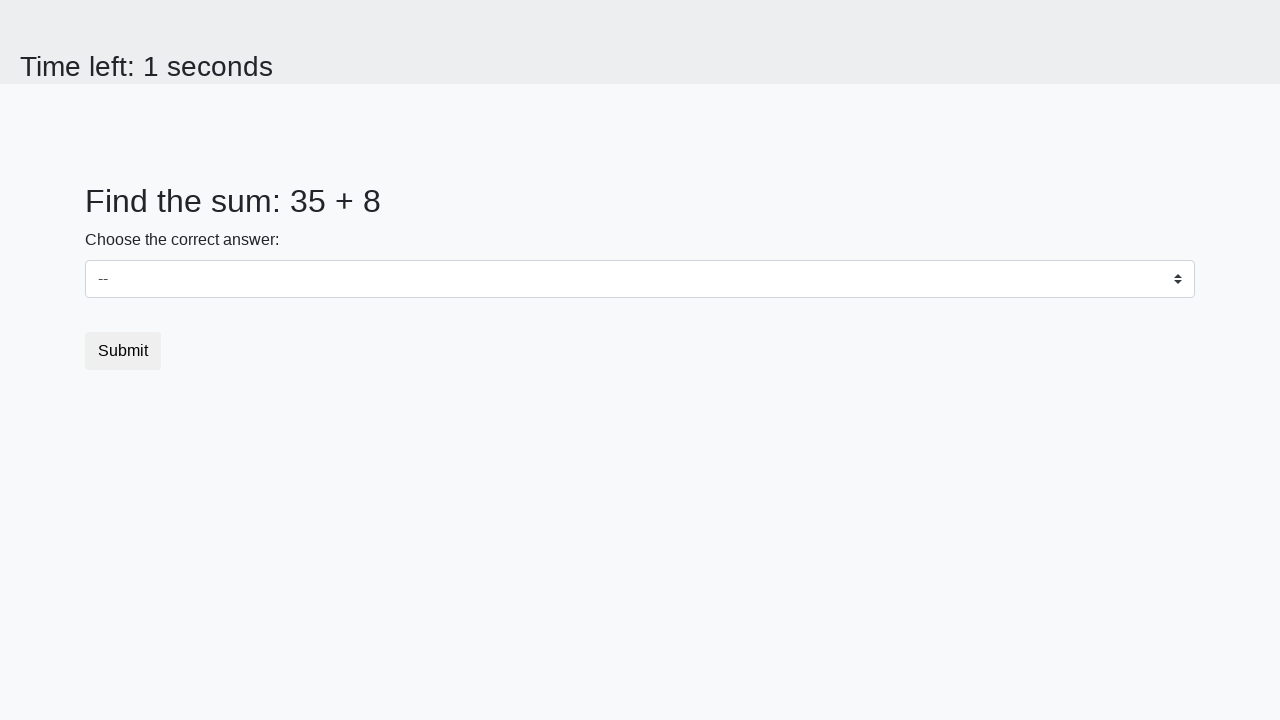